Tests handling a JavaScript prompt dialog by clicking a button, entering text in the prompt, and verifying the entered value is displayed.

Starting URL: https://the-internet.herokuapp.com/javascript_alerts

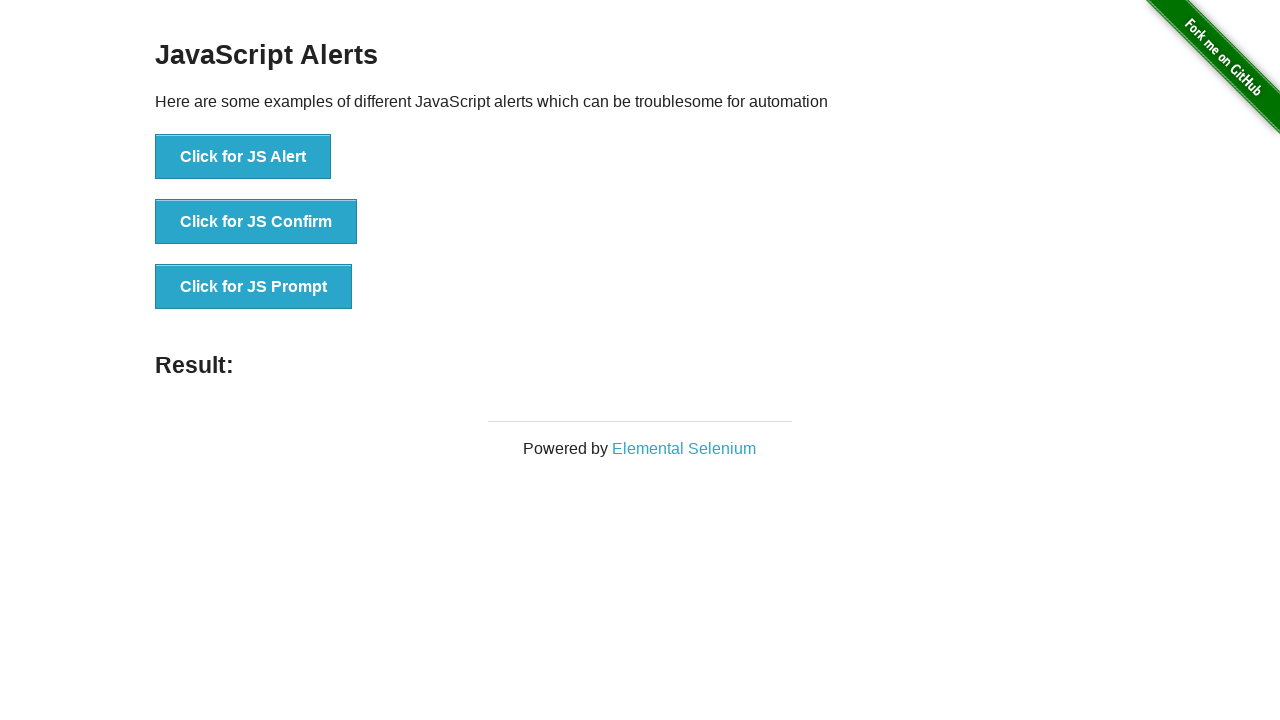

Set up dialog handler to accept prompt with text 'Playwright'
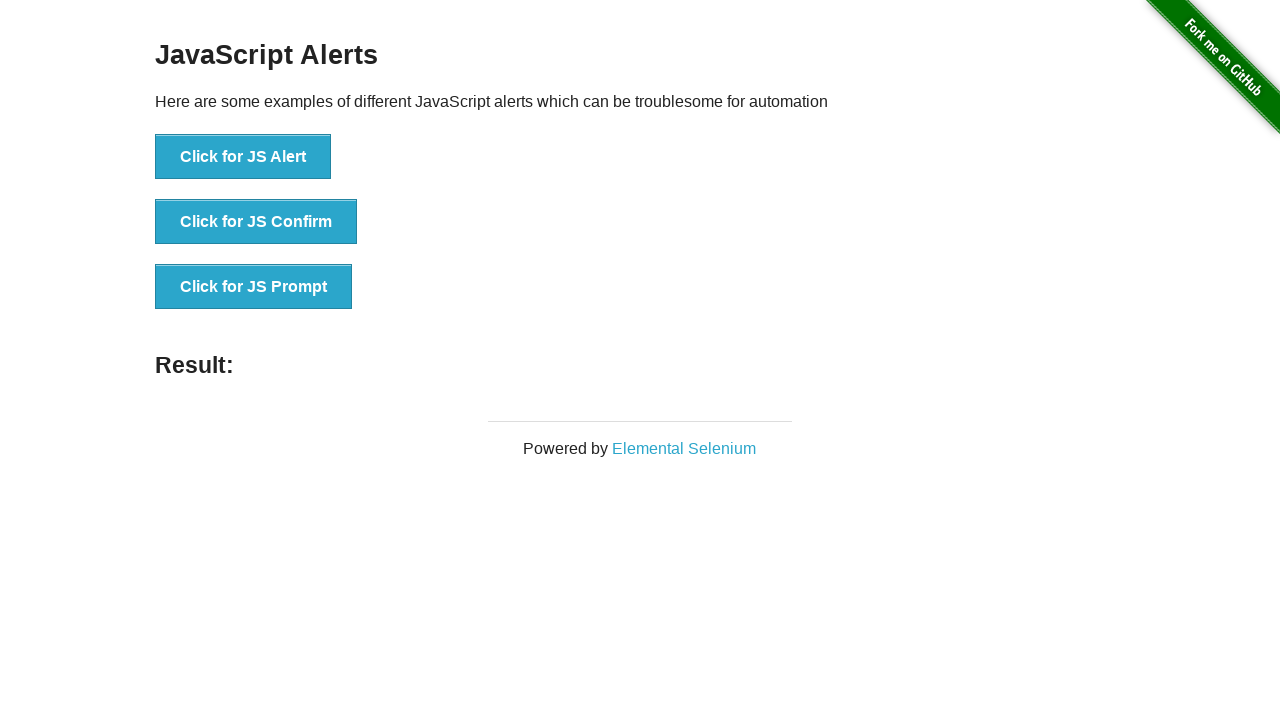

Clicked the JS Prompt button at (254, 287) on button[onclick='jsPrompt()']
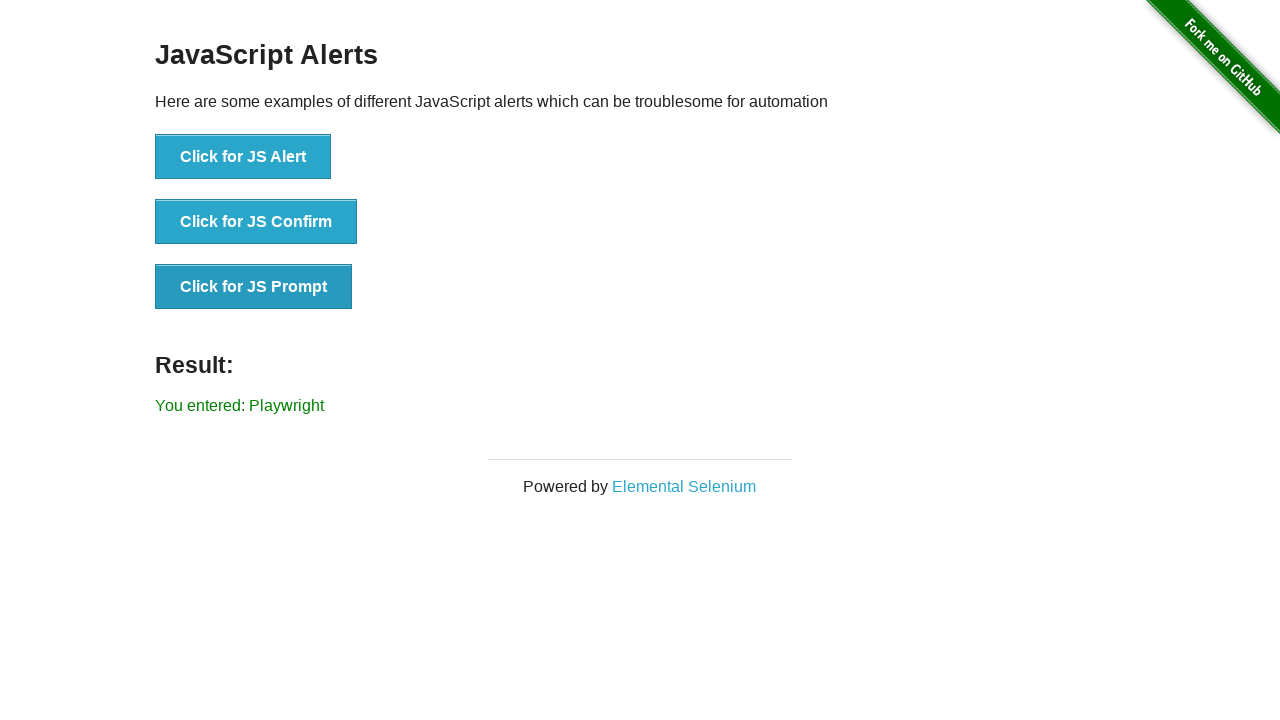

Result message loaded and verified
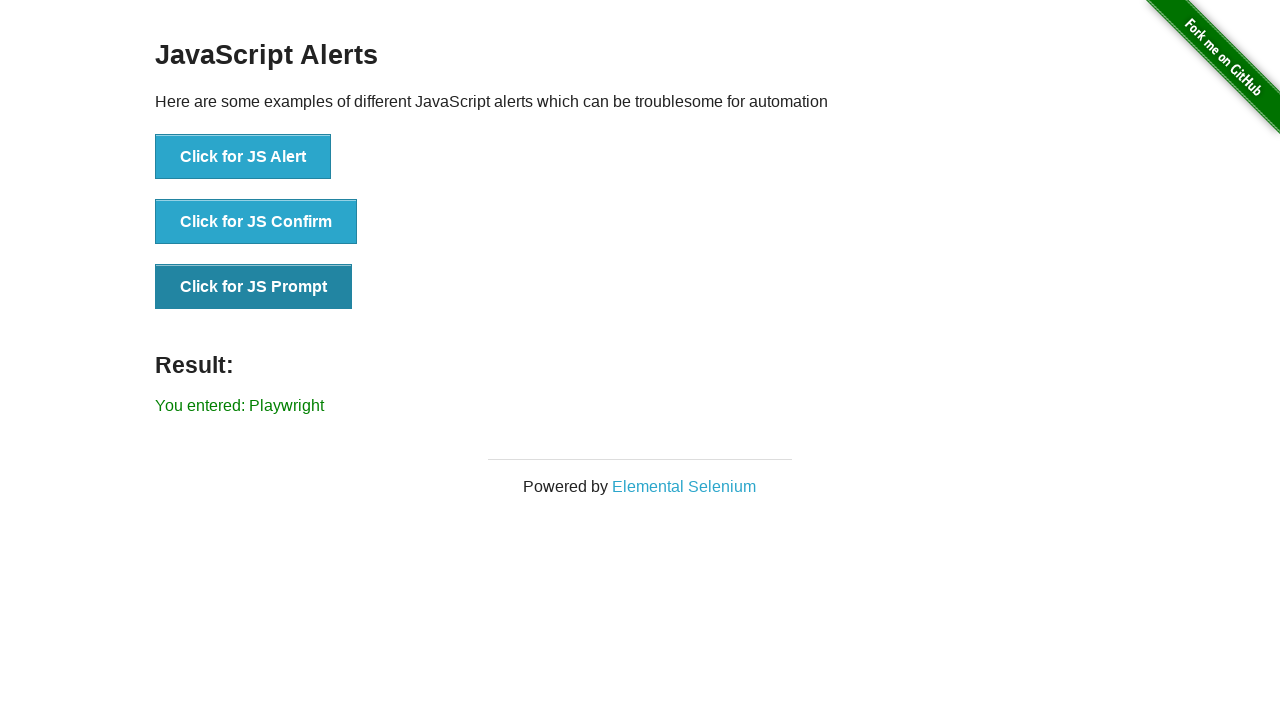

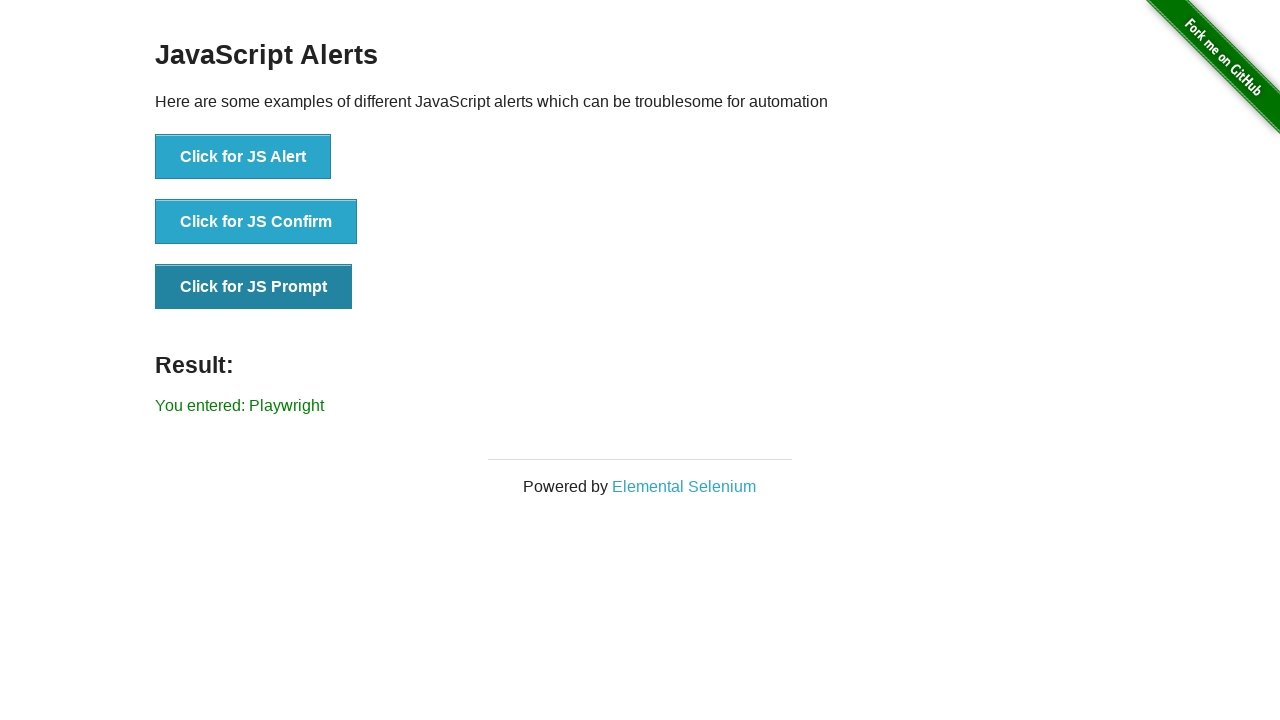